Fills out a form with various data types, submits it, and verifies the CSS properties of certain fields after submission

Starting URL: https://bonigarcia.dev/selenium-webdriver-java/data-types.html

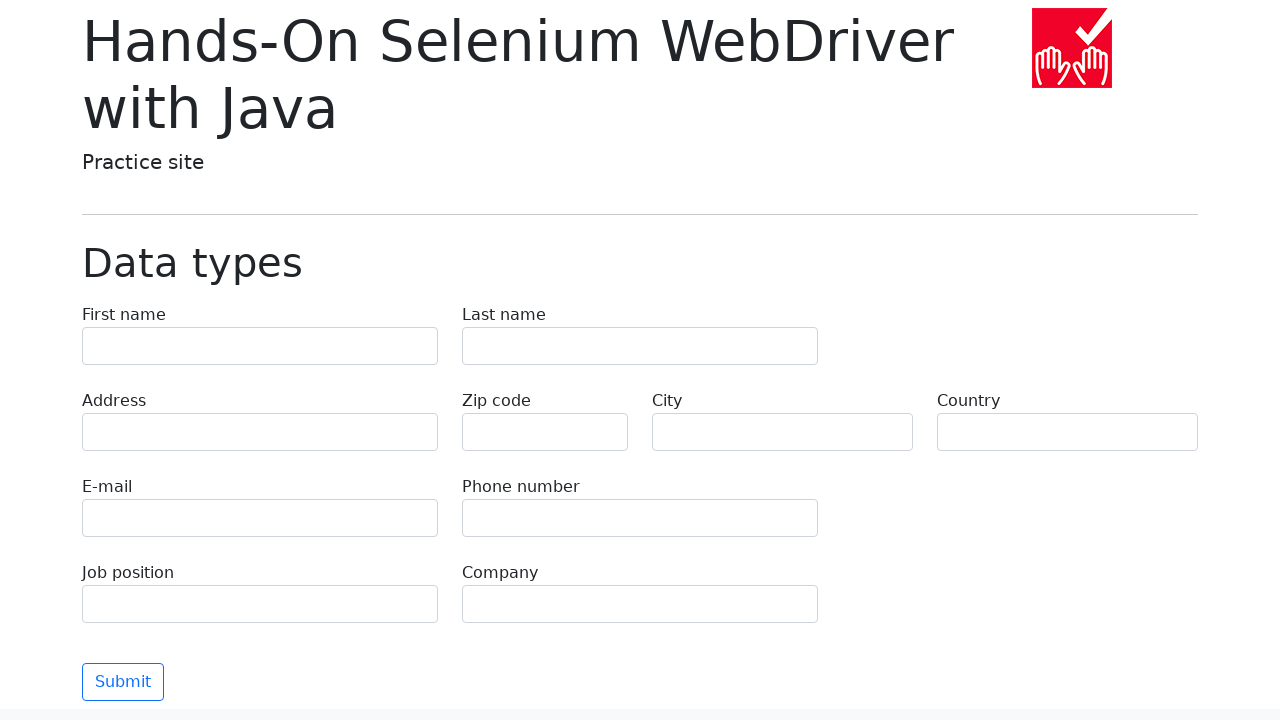

Filled first name field with 'Иван' on input[name='first-name']
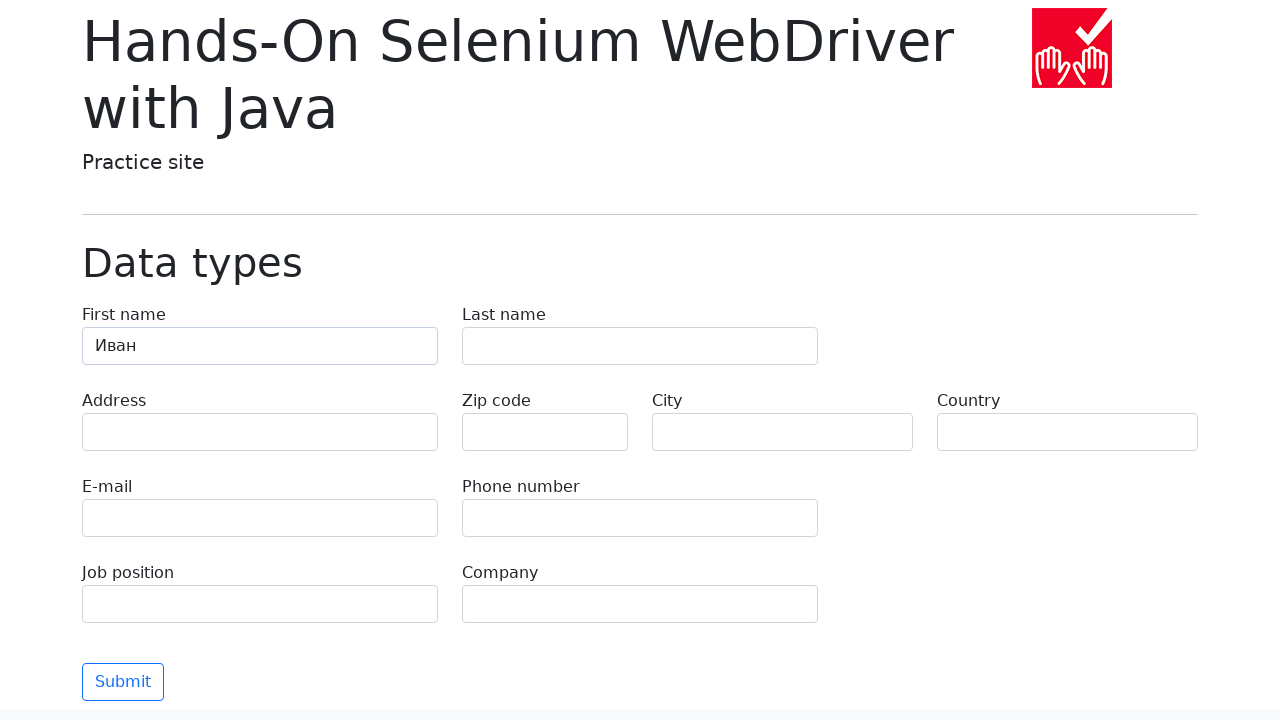

Filled last name field with 'Петров' on input[name='last-name']
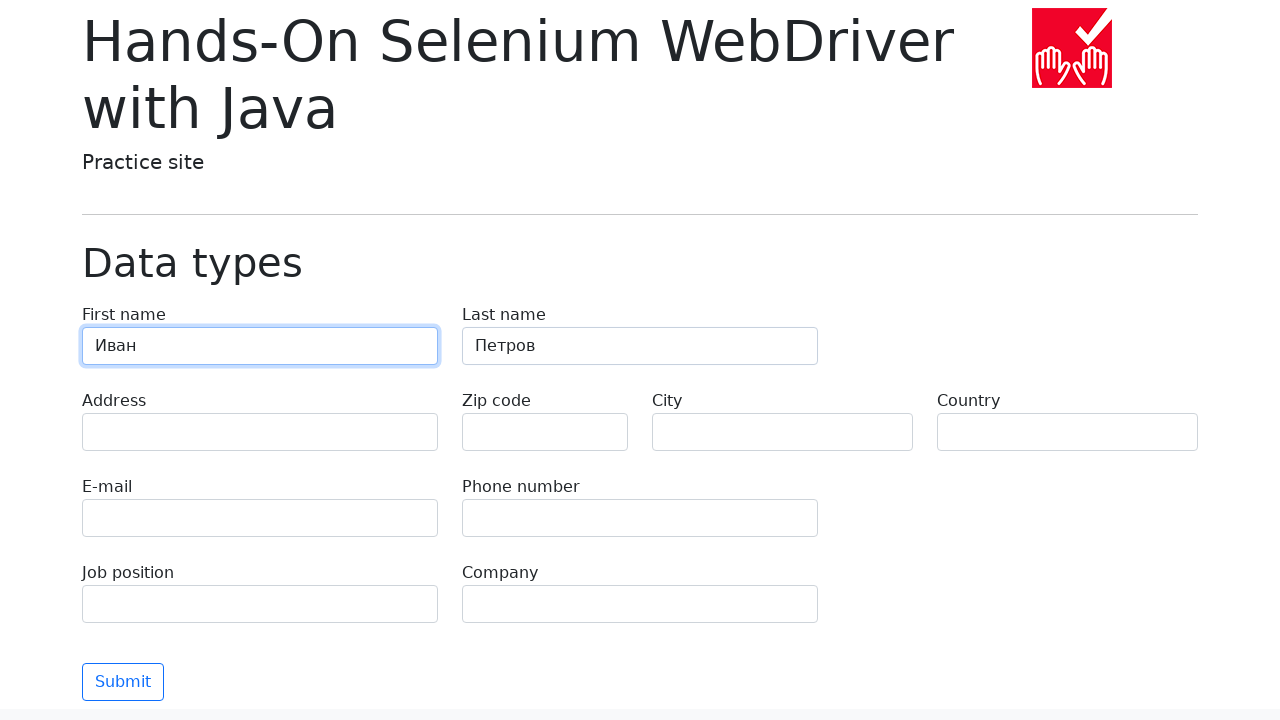

Filled address field with 'Ленина, 55-3' on input[name='address']
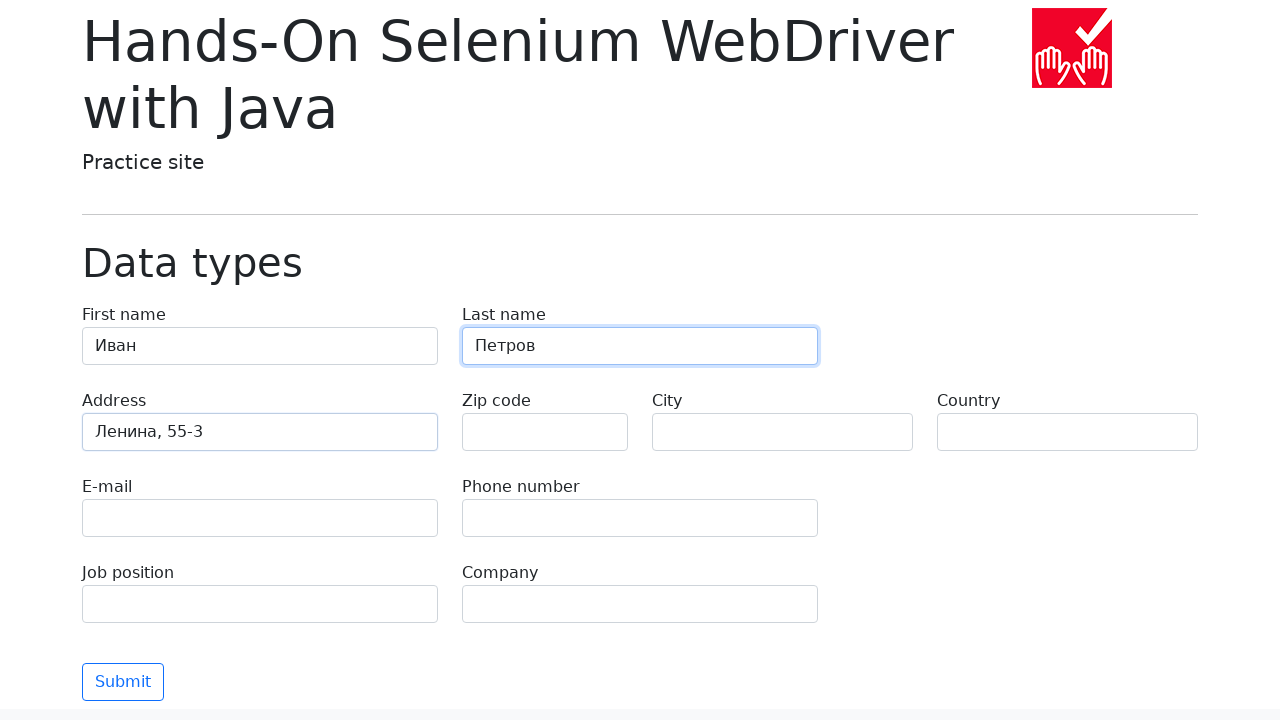

Filled city field with 'Москва' on input[name='city']
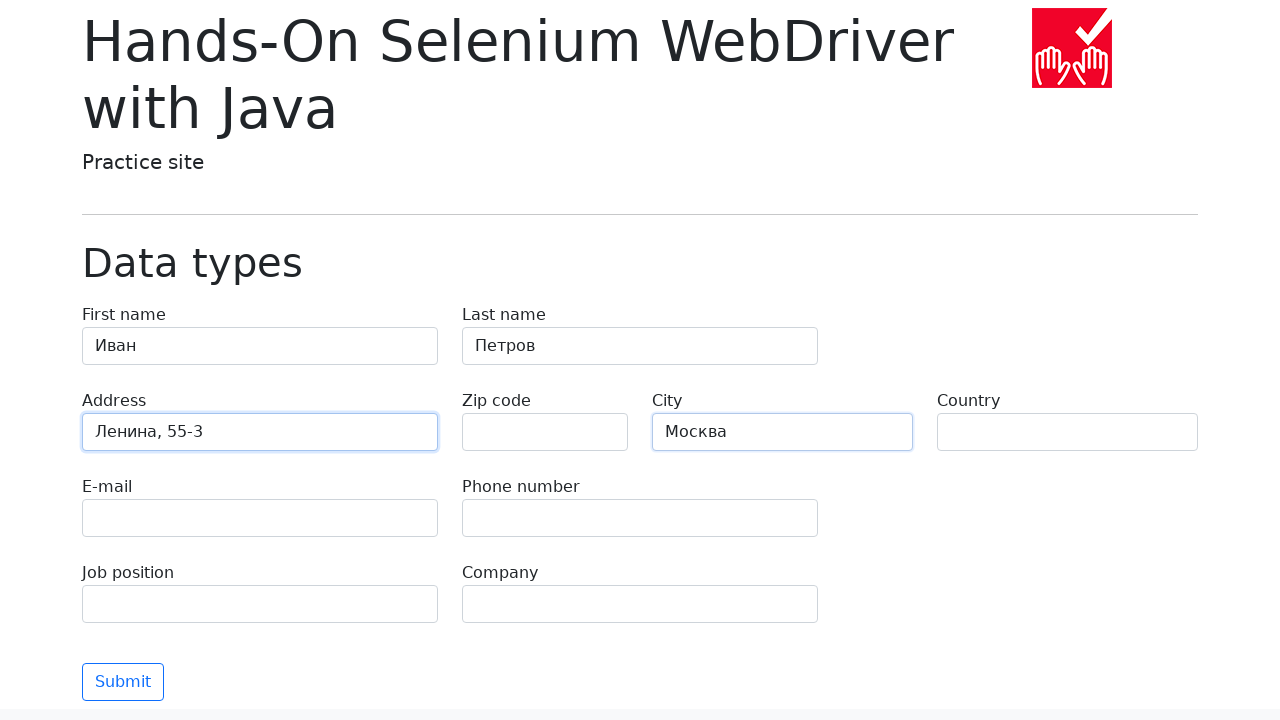

Filled country field with 'Россия' on input[name='country']
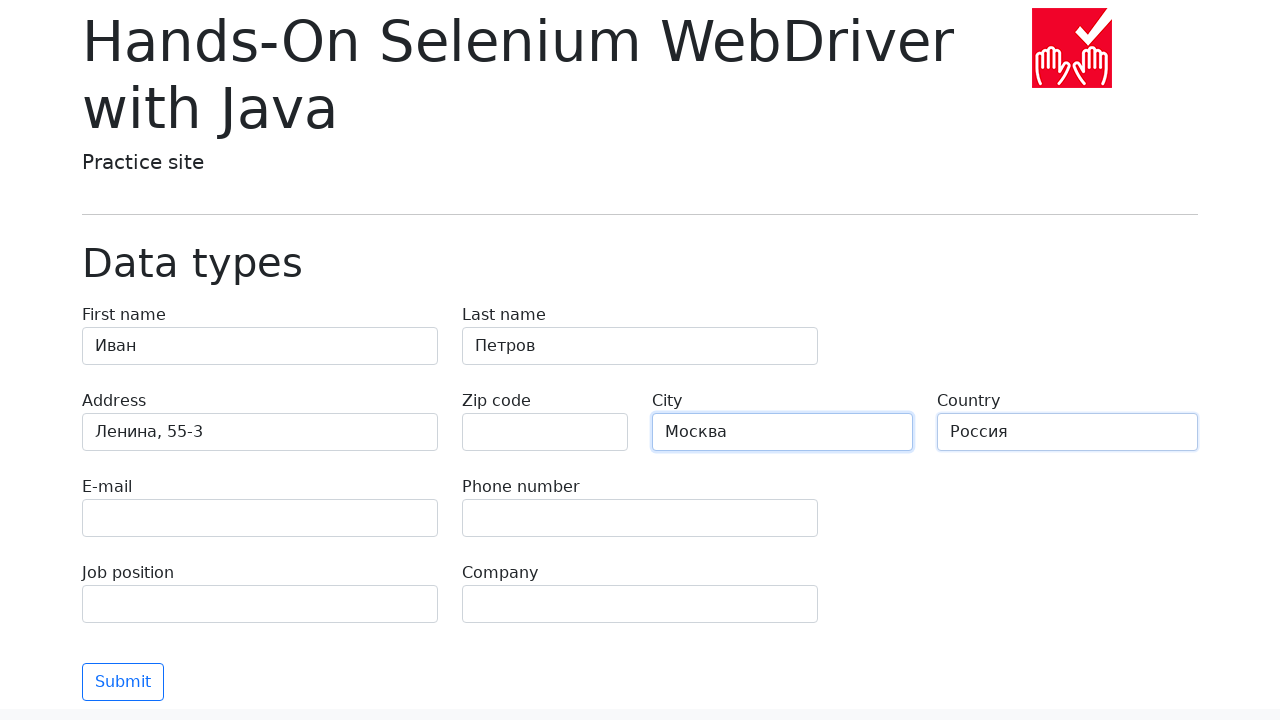

Filled job position field with 'QA' on input[name='job-position']
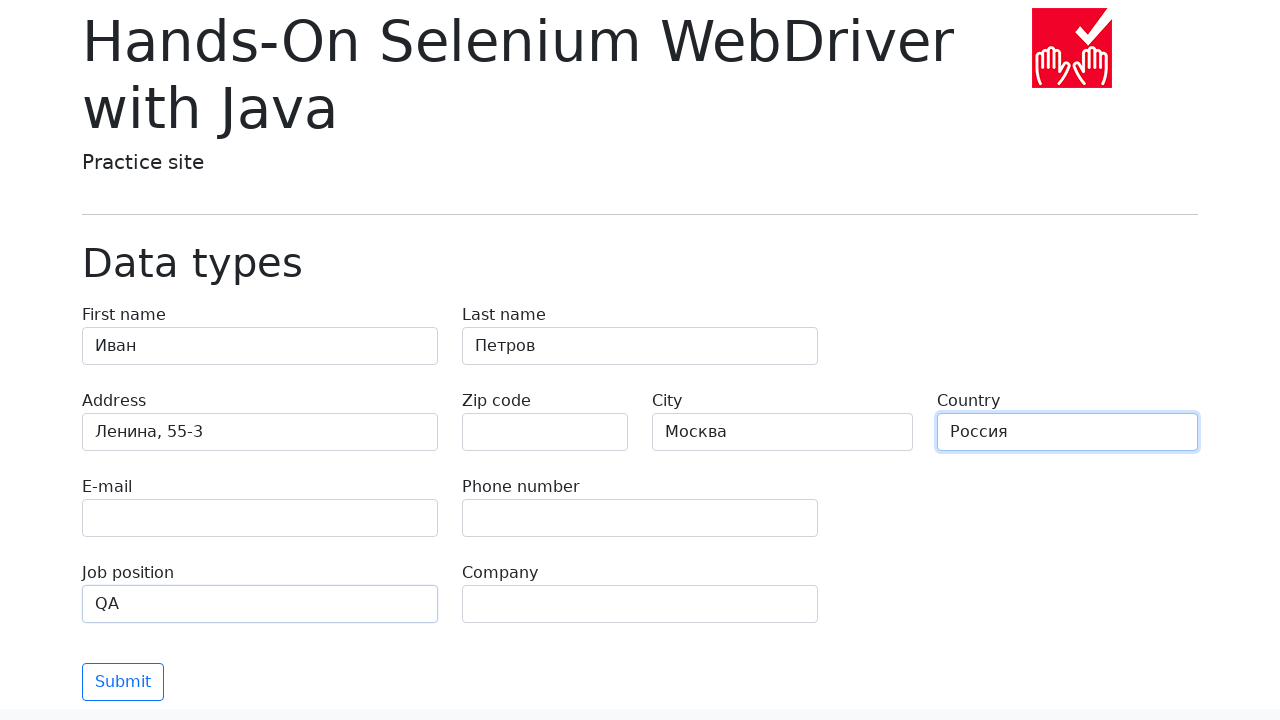

Filled company field with 'Merion' on input[name='company']
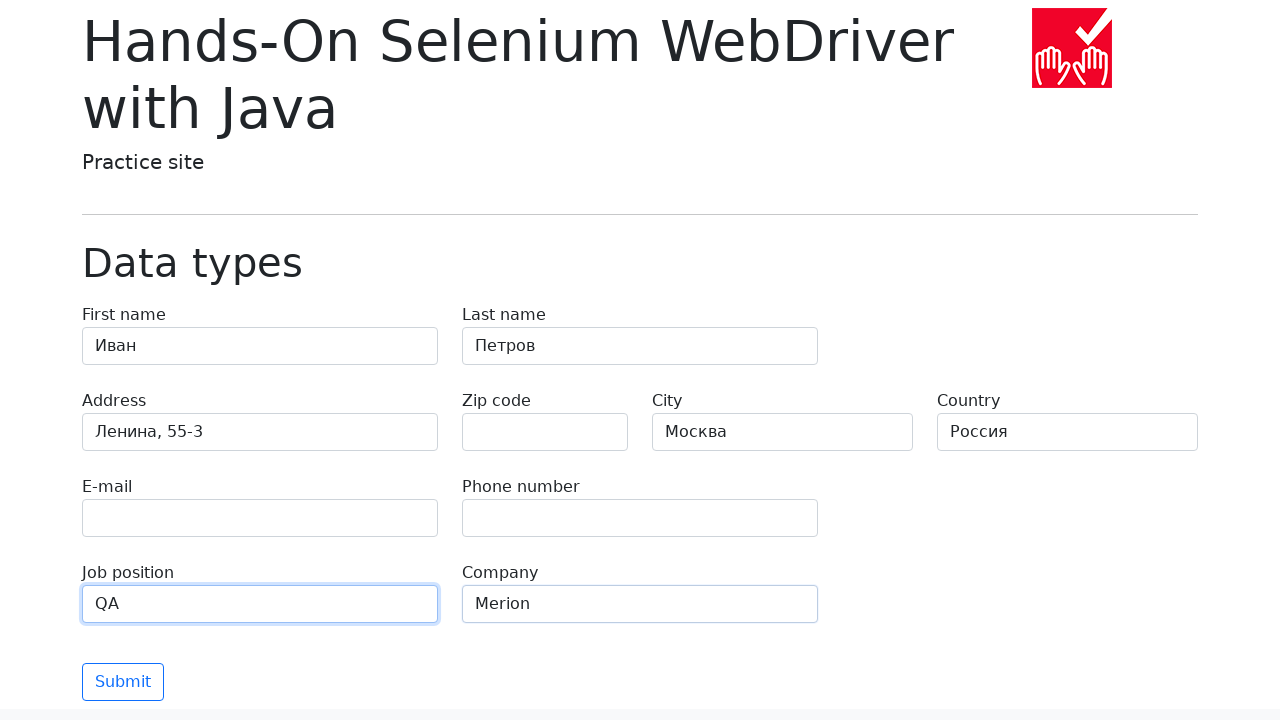

Clicked submit button to submit the form at (123, 682) on button[type='submit']
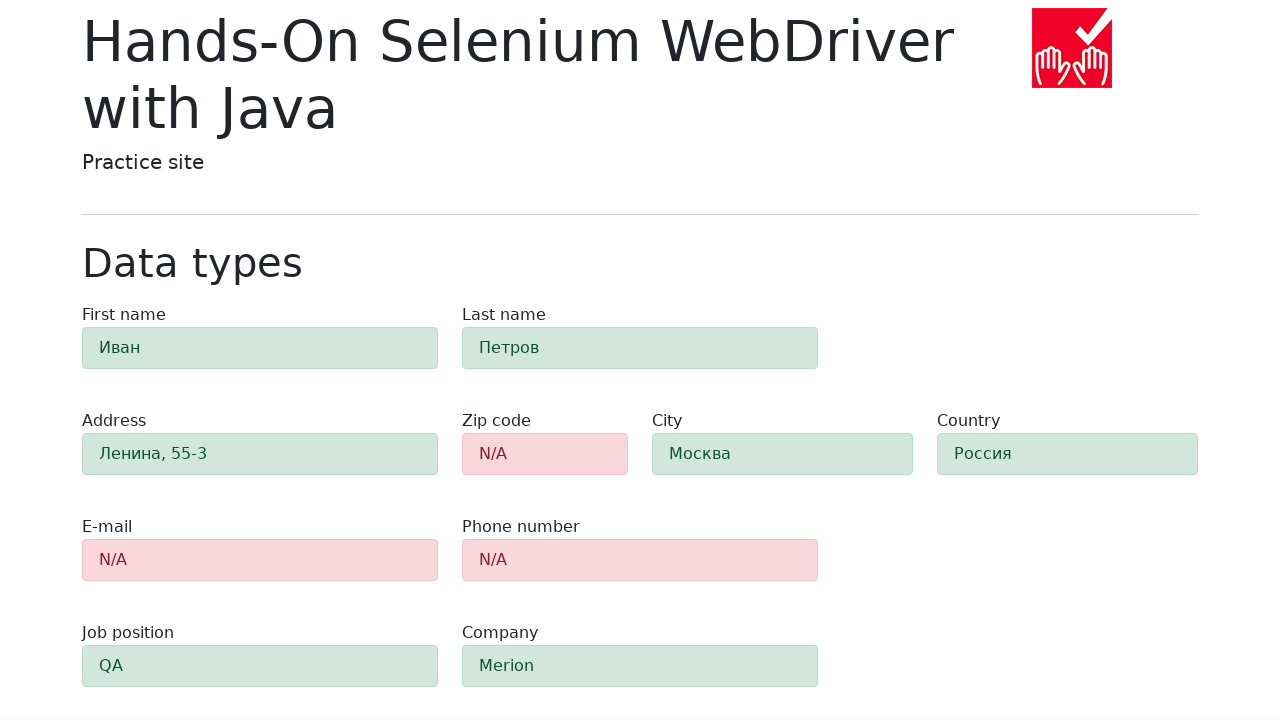

Form submission completed and validation fields appeared
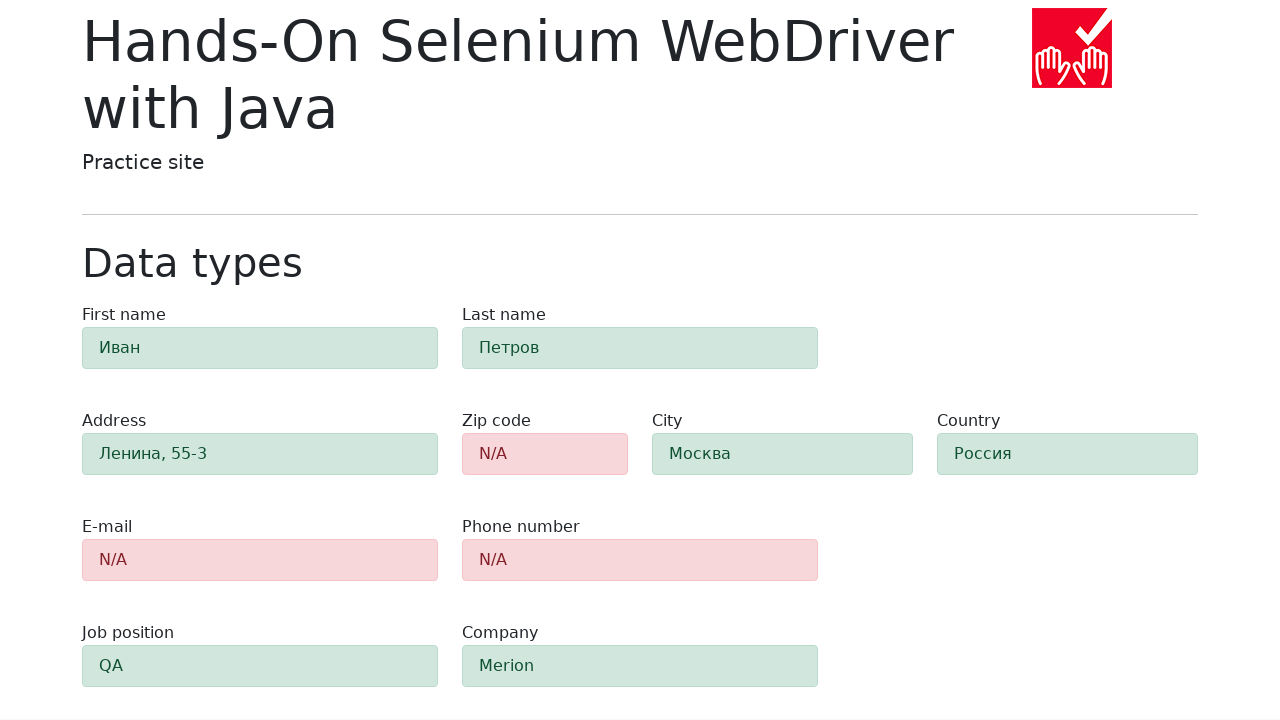

Retrieved background color of zip code field
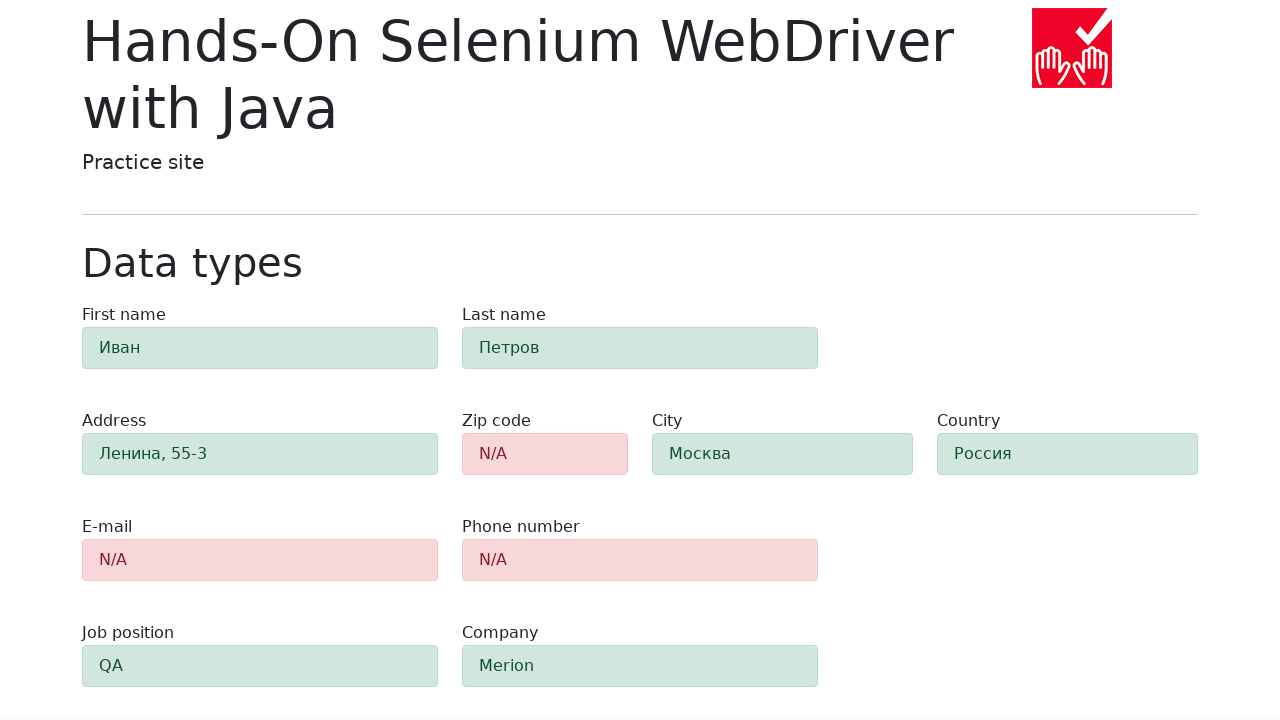

Retrieved background color of email field
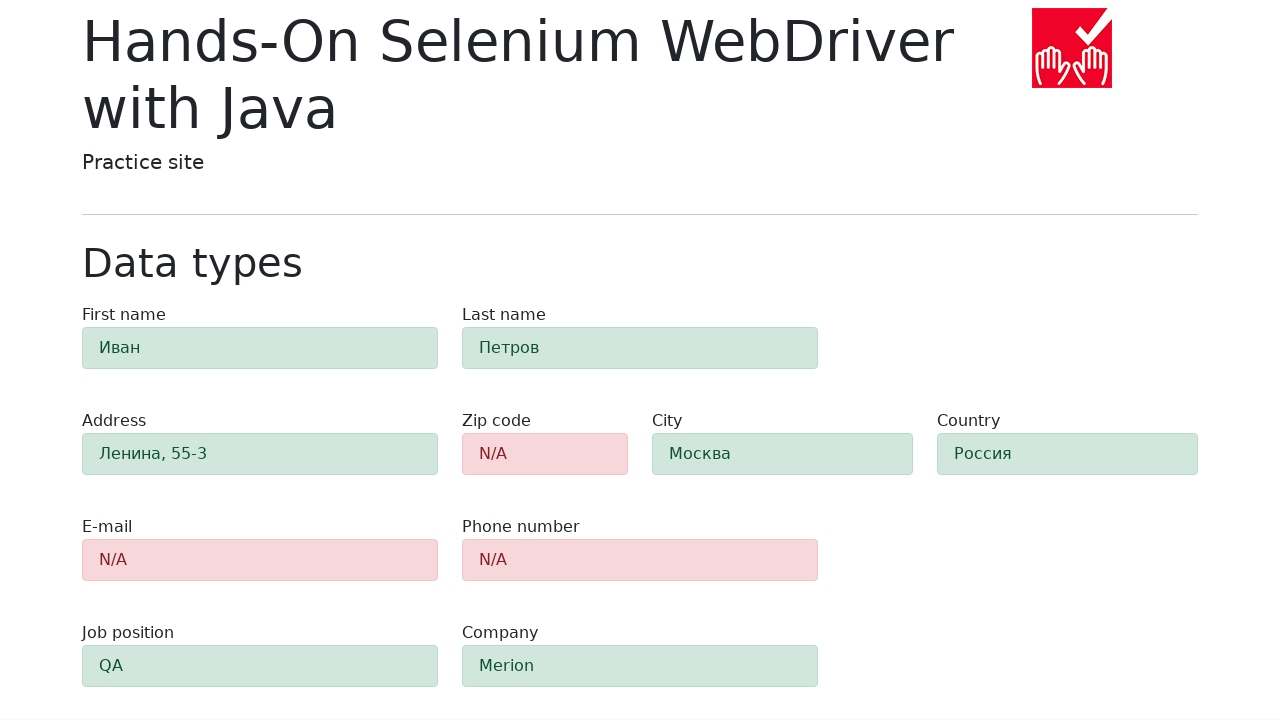

Retrieved background color of phone field
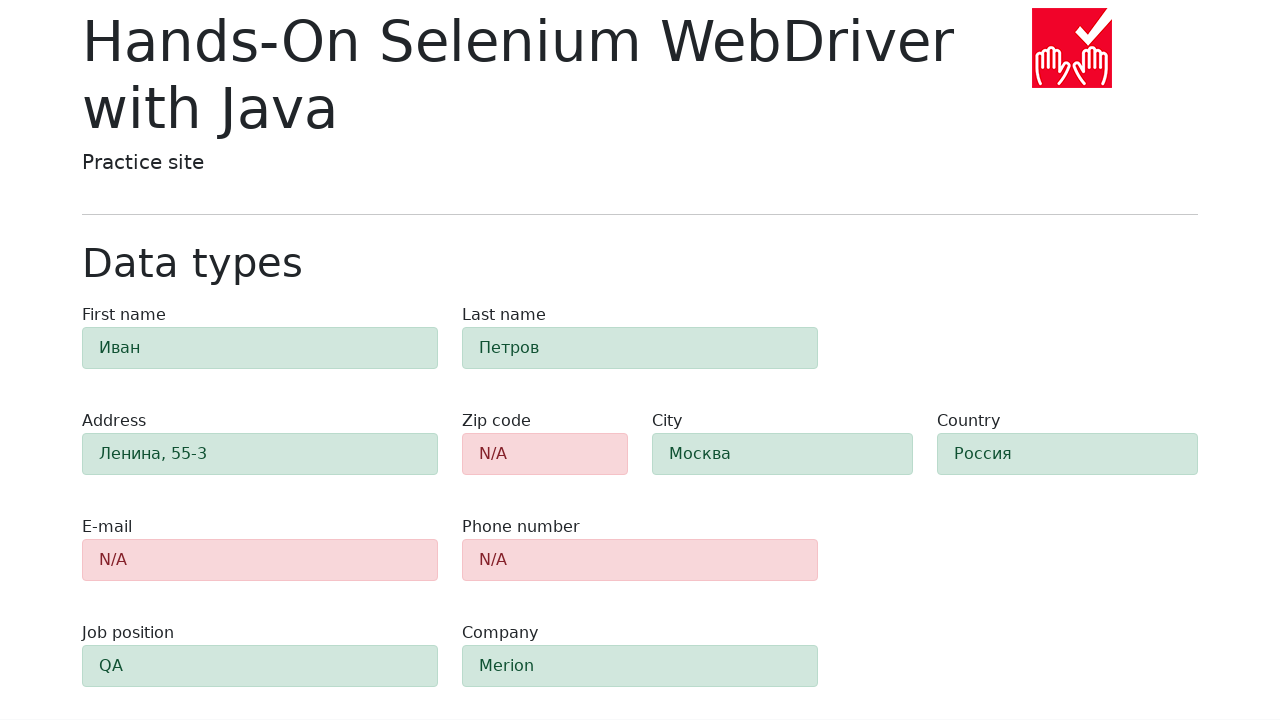

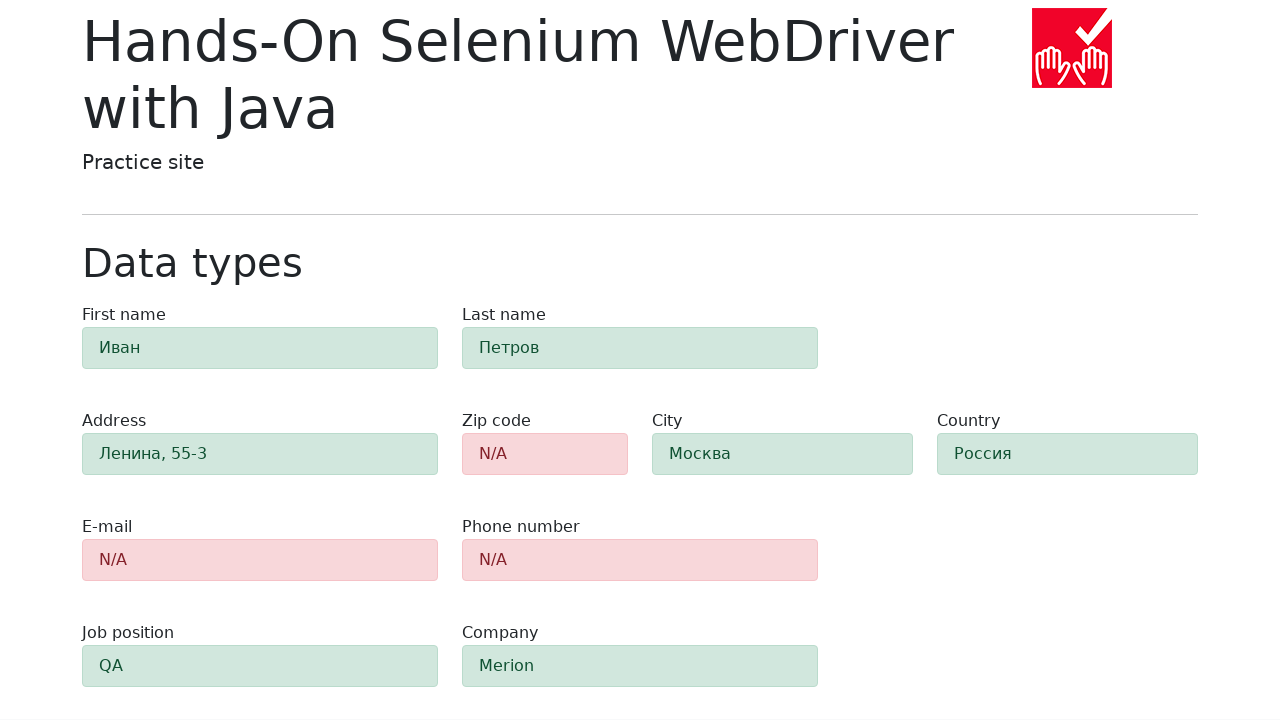